Opens a form page, navigates to another page in a new window to extract course name text, then returns to the original window and fills the extracted text into a name field

Starting URL: https://rahulshettyacademy.com/angularpractice/

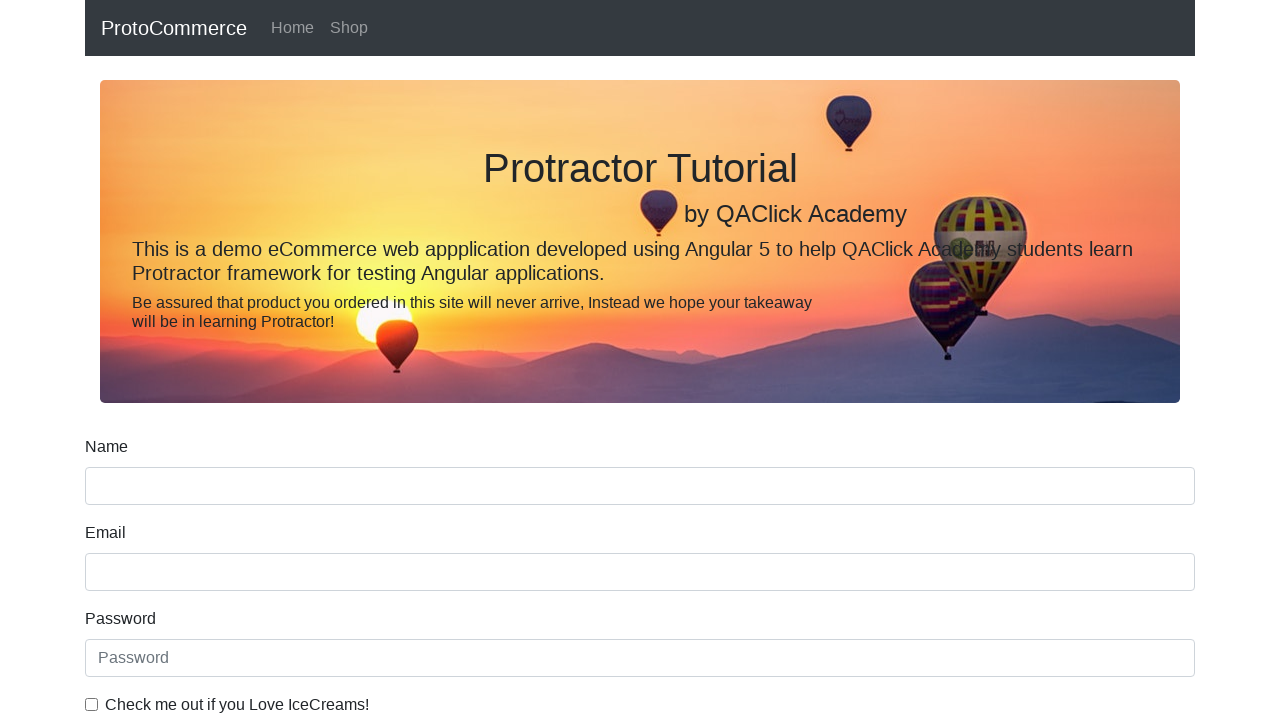

Navigated to the form page at https://rahulshettyacademy.com/angularpractice/
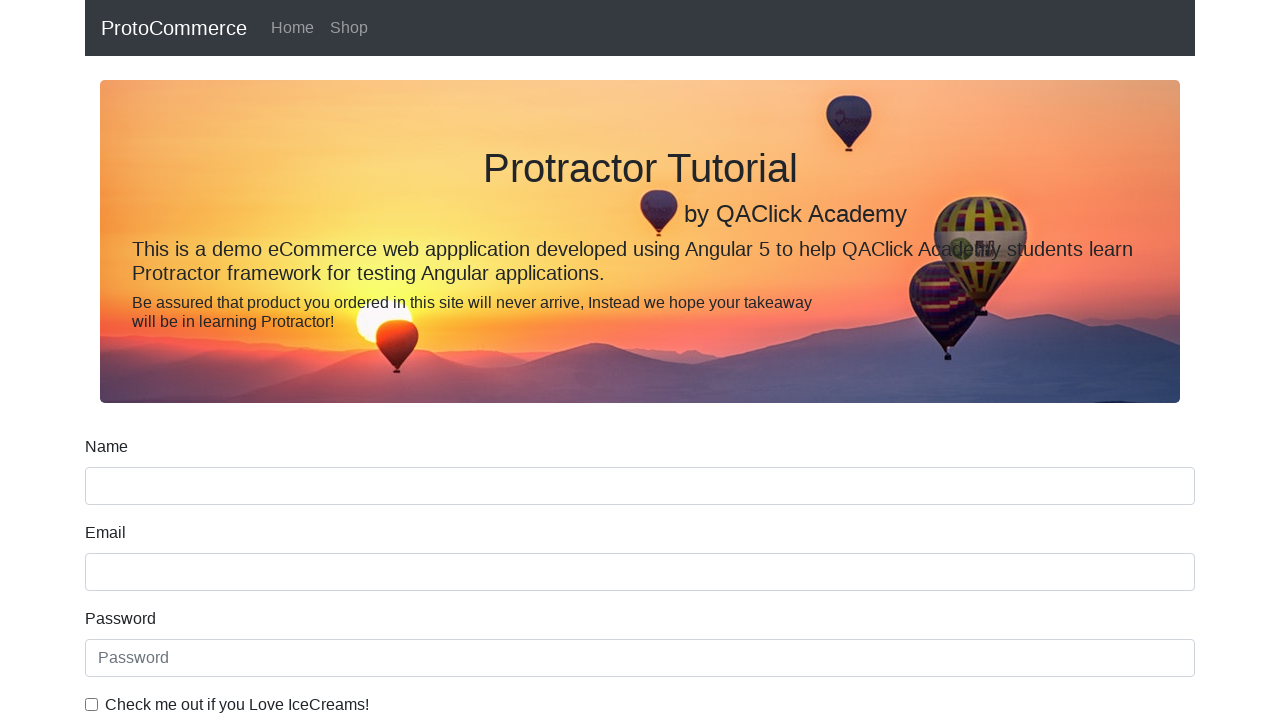

Opened a new page/tab in the browser context
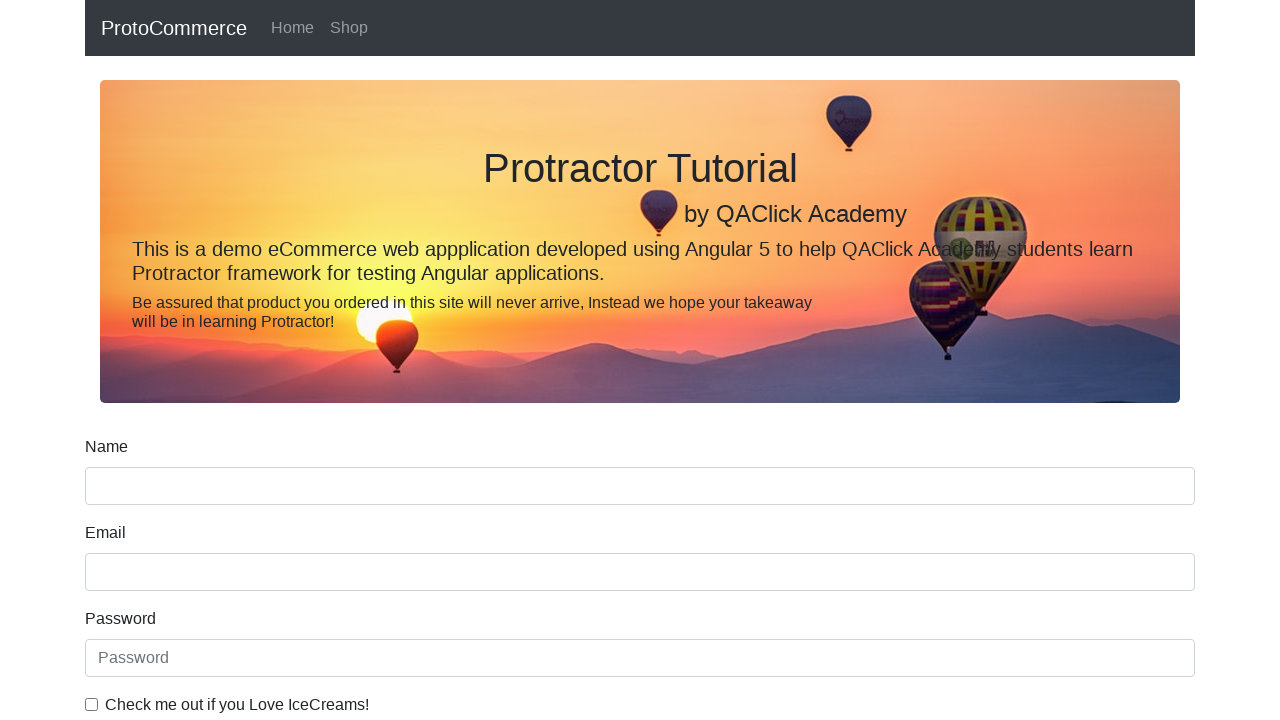

Navigated new page to https://rahulshettyacademy.com/ to locate course information
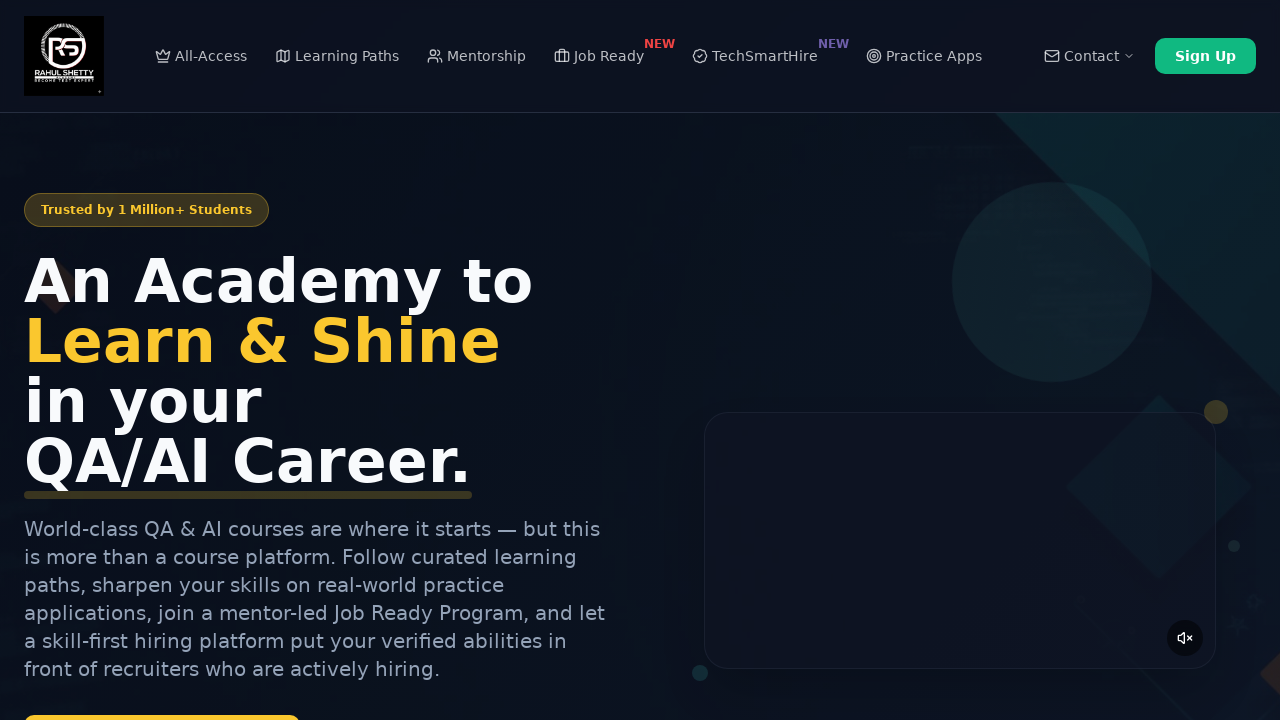

Located all course links on the page
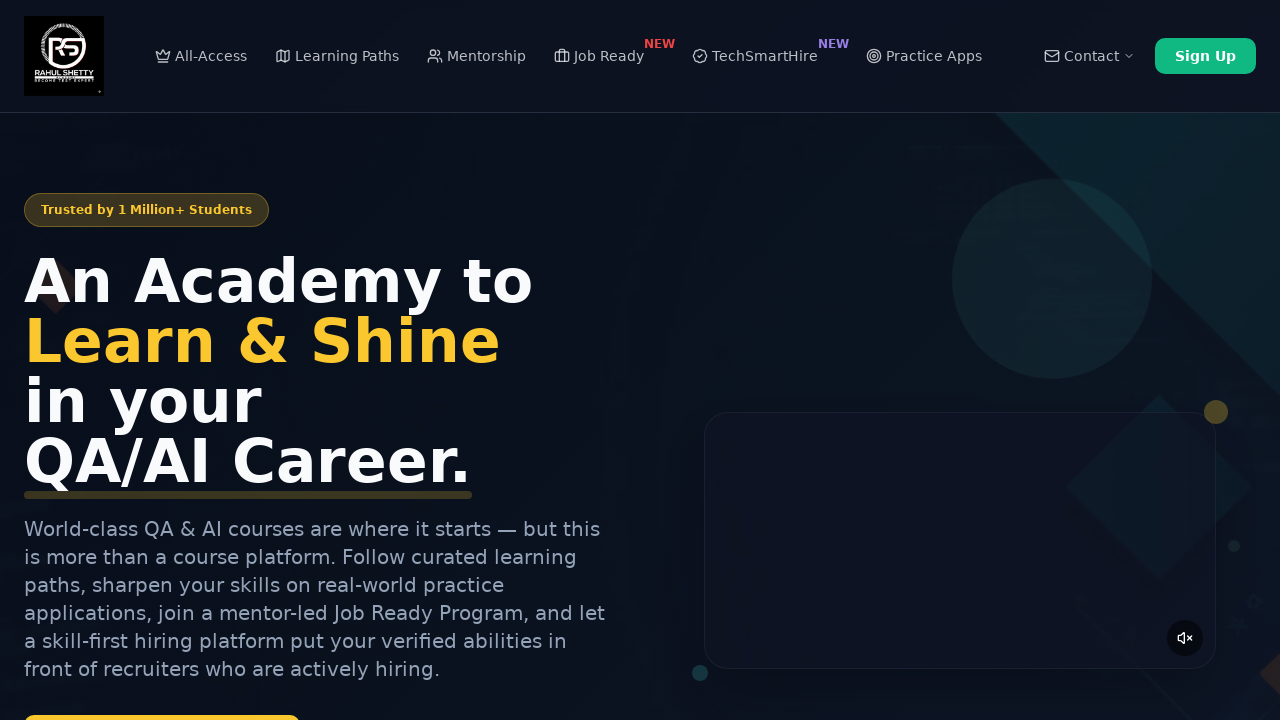

Extracted course name text: 'Playwright Testing'
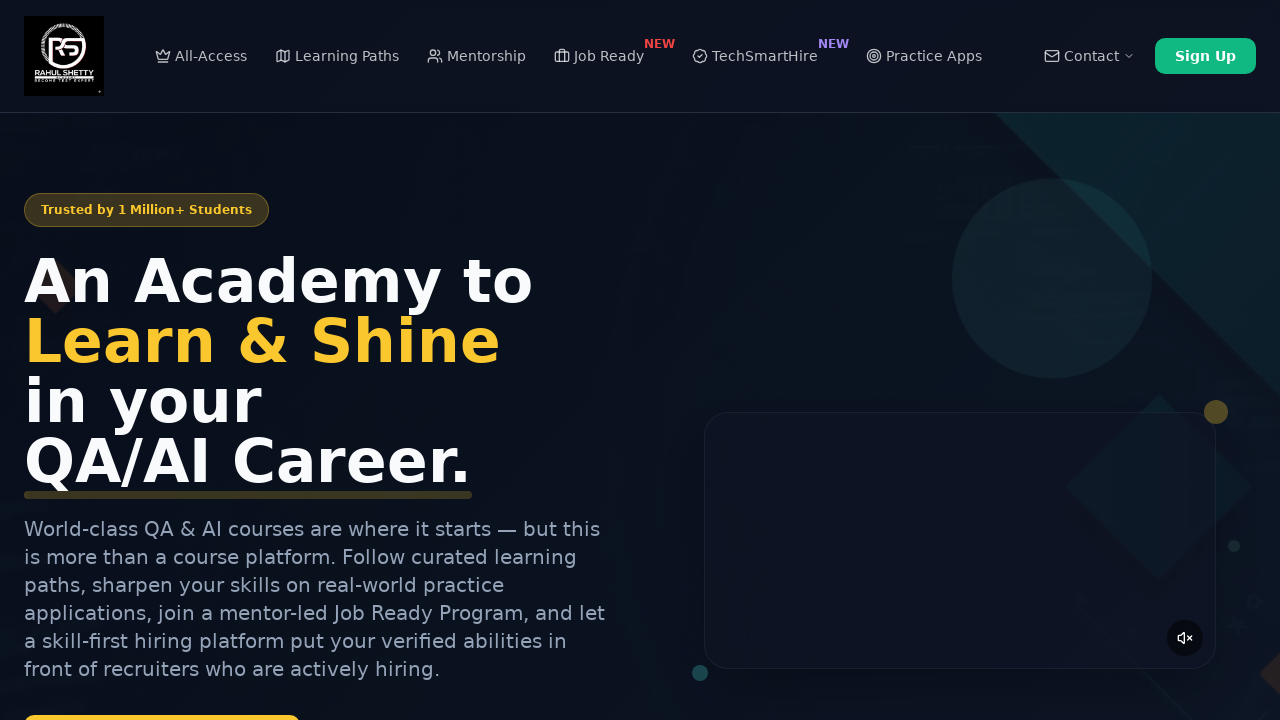

Closed the new page and returned focus to the original window
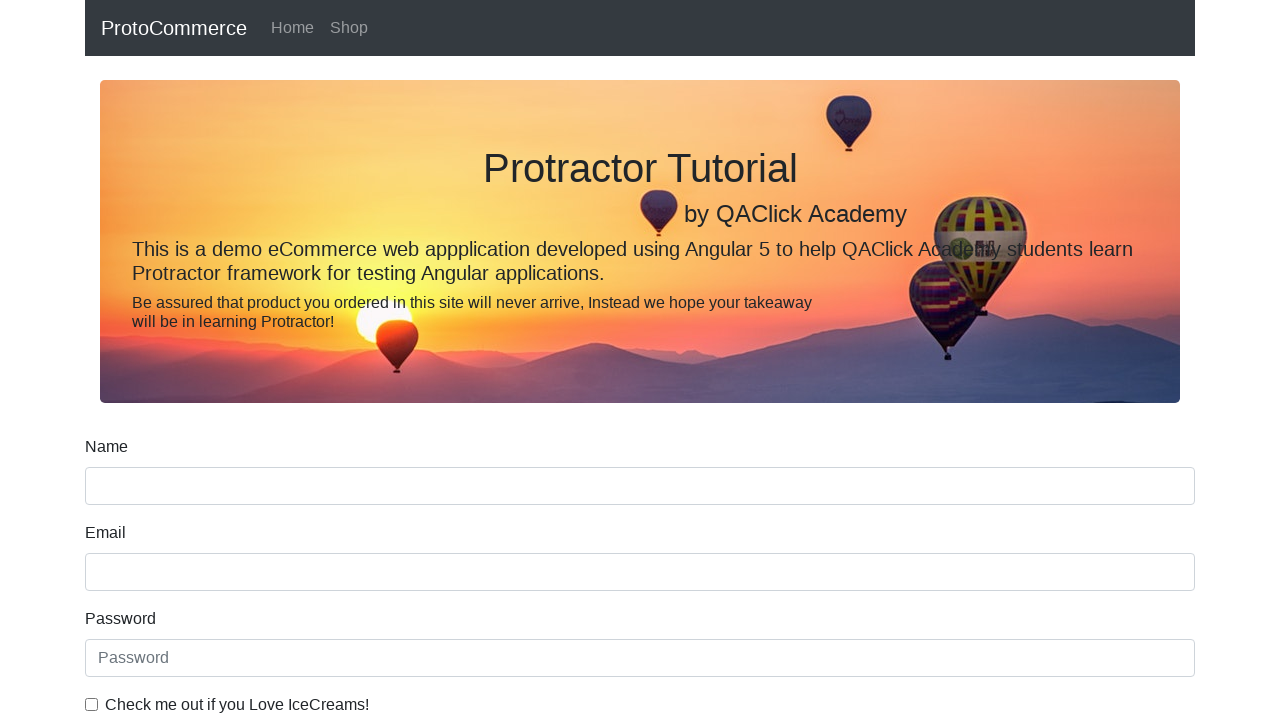

Filled the name field with extracted course name: 'Playwright Testing' on [name='name']
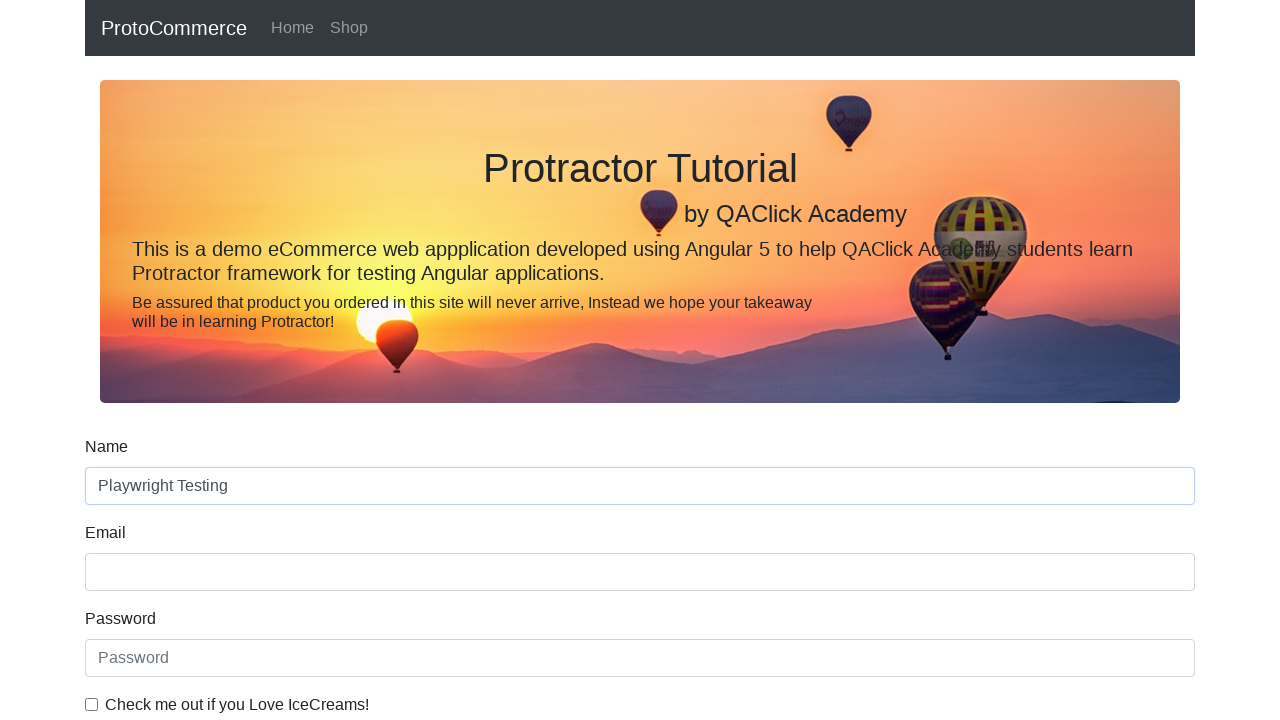

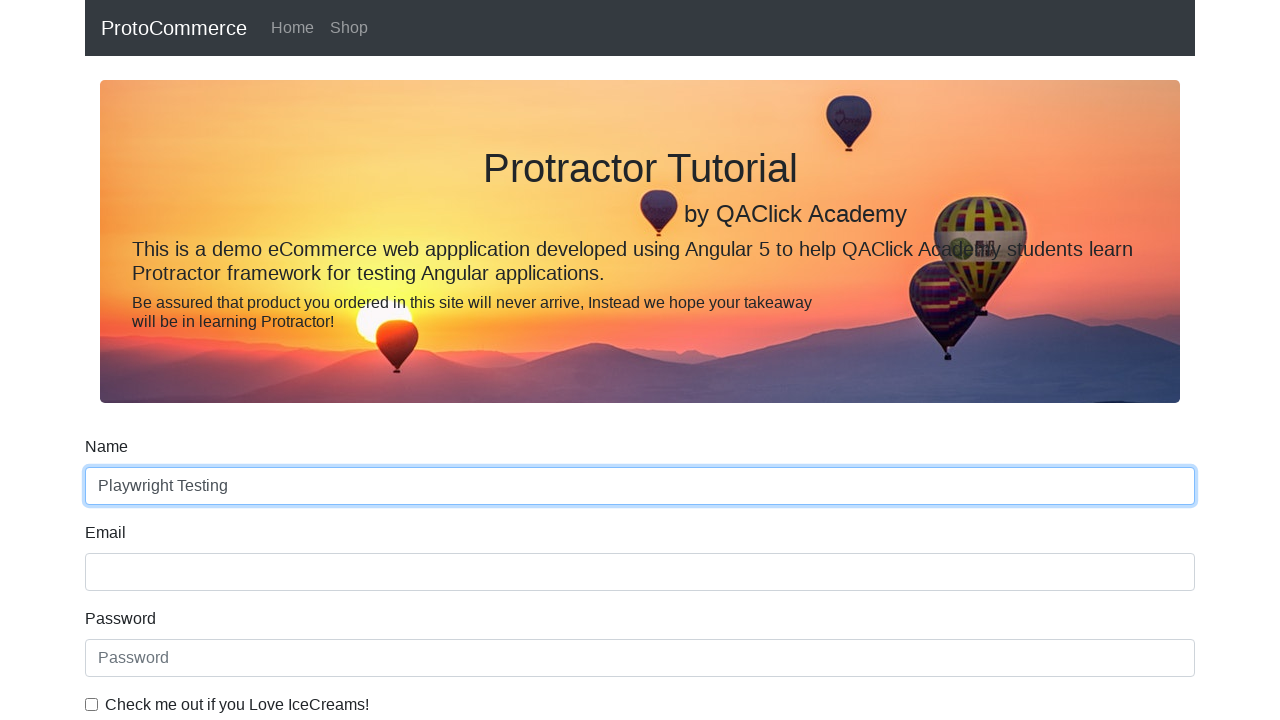